Tests the jQuery UI Sortable functionality by navigating to the Sortable demo page and performing multiple drag-and-drop operations to reverse the order of list items.

Starting URL: https://jqueryui.com

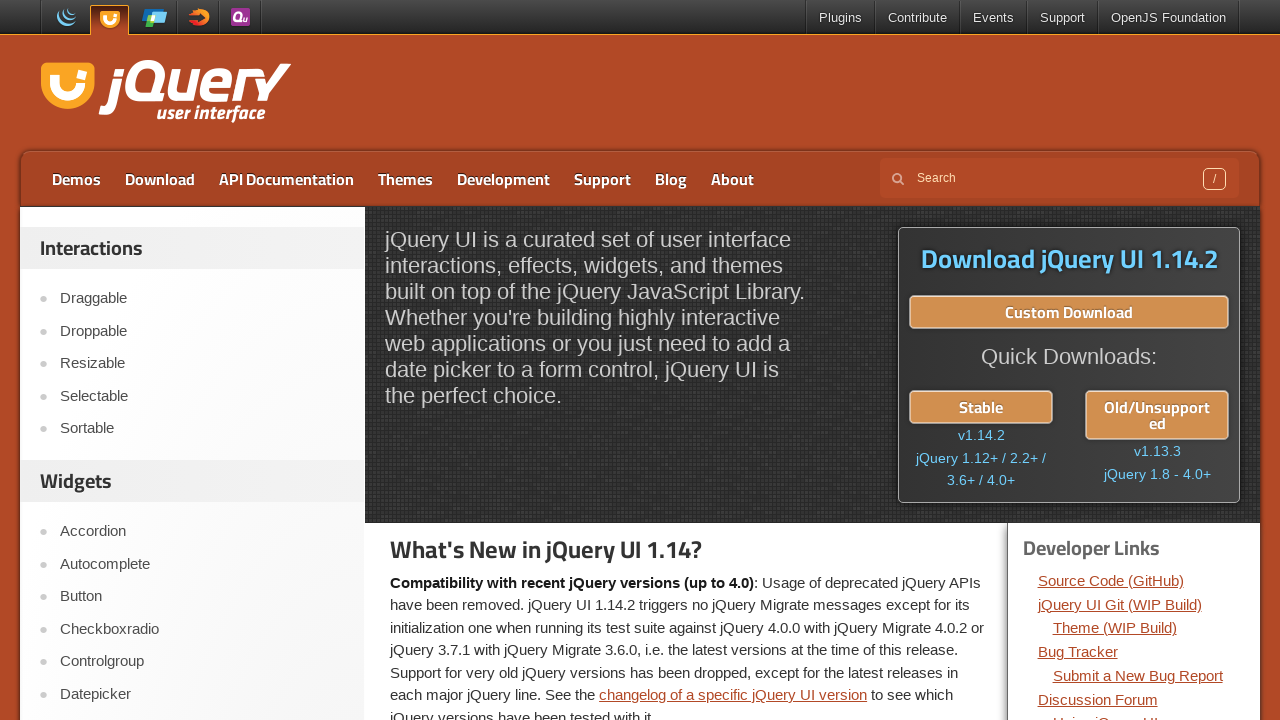

Clicked on the Sortable link at (202, 429) on xpath=//a[text()='Sortable']
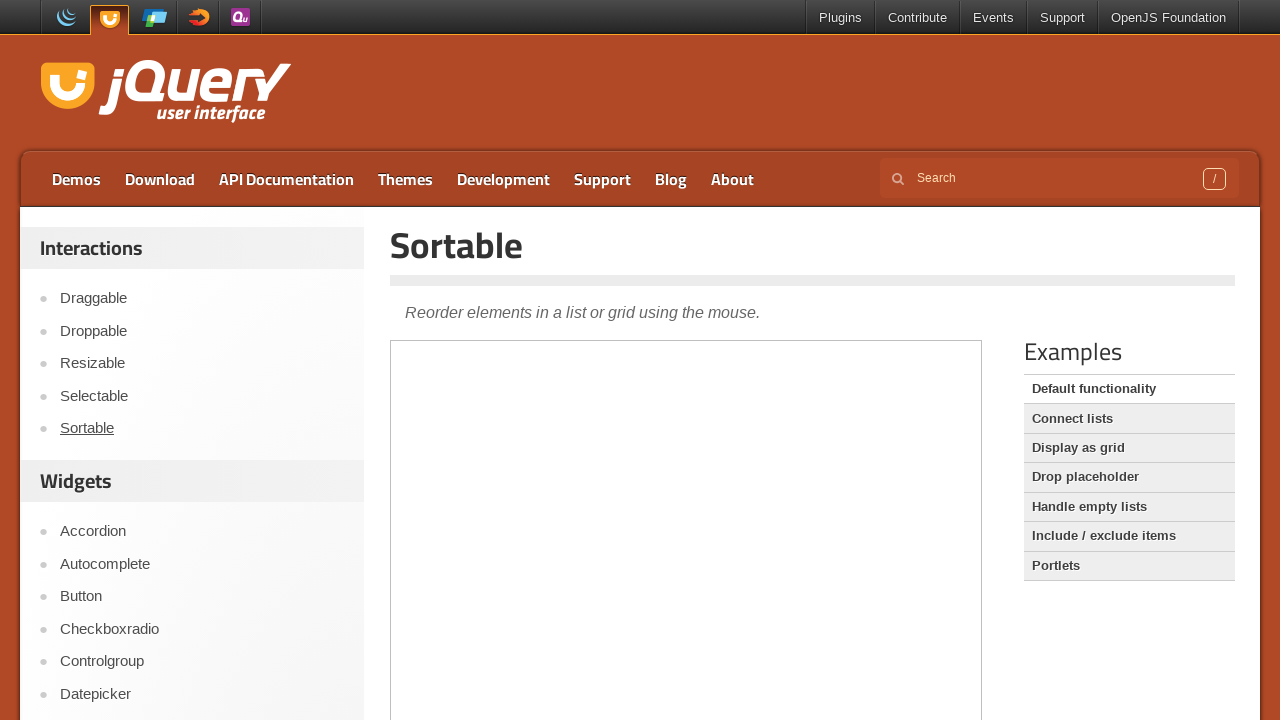

Located the demo iframe
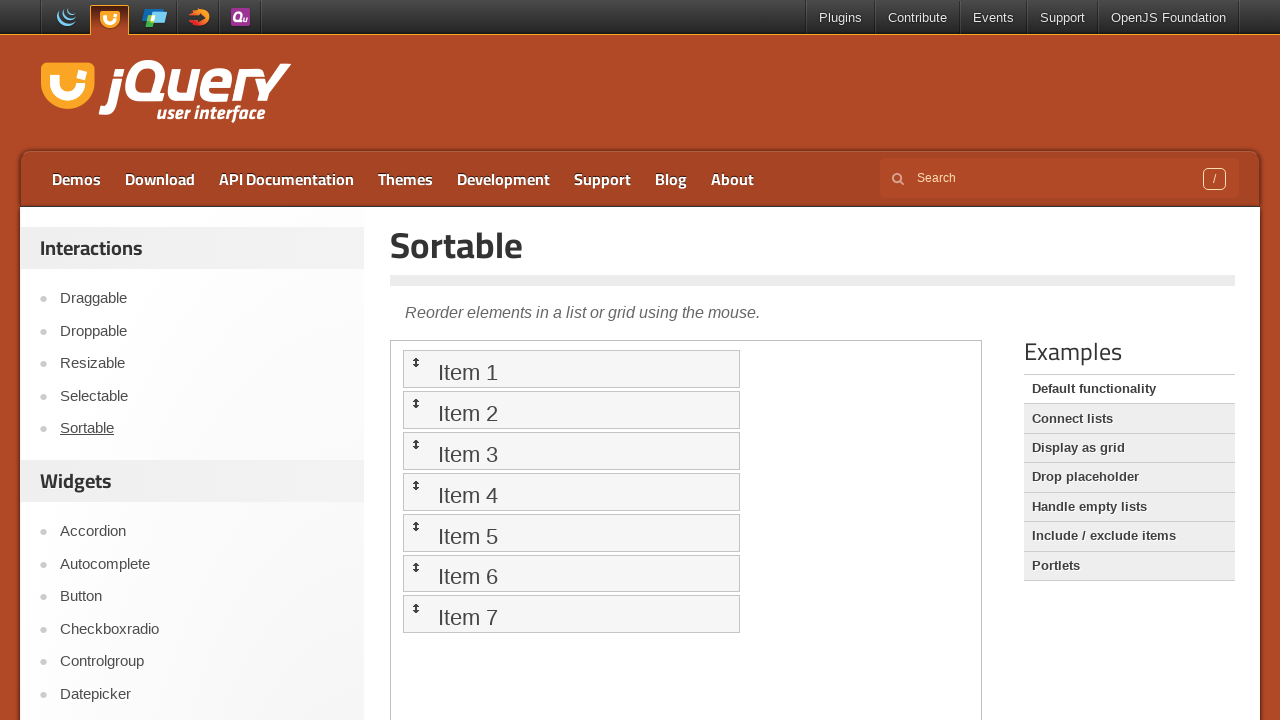

Sortable list became visible
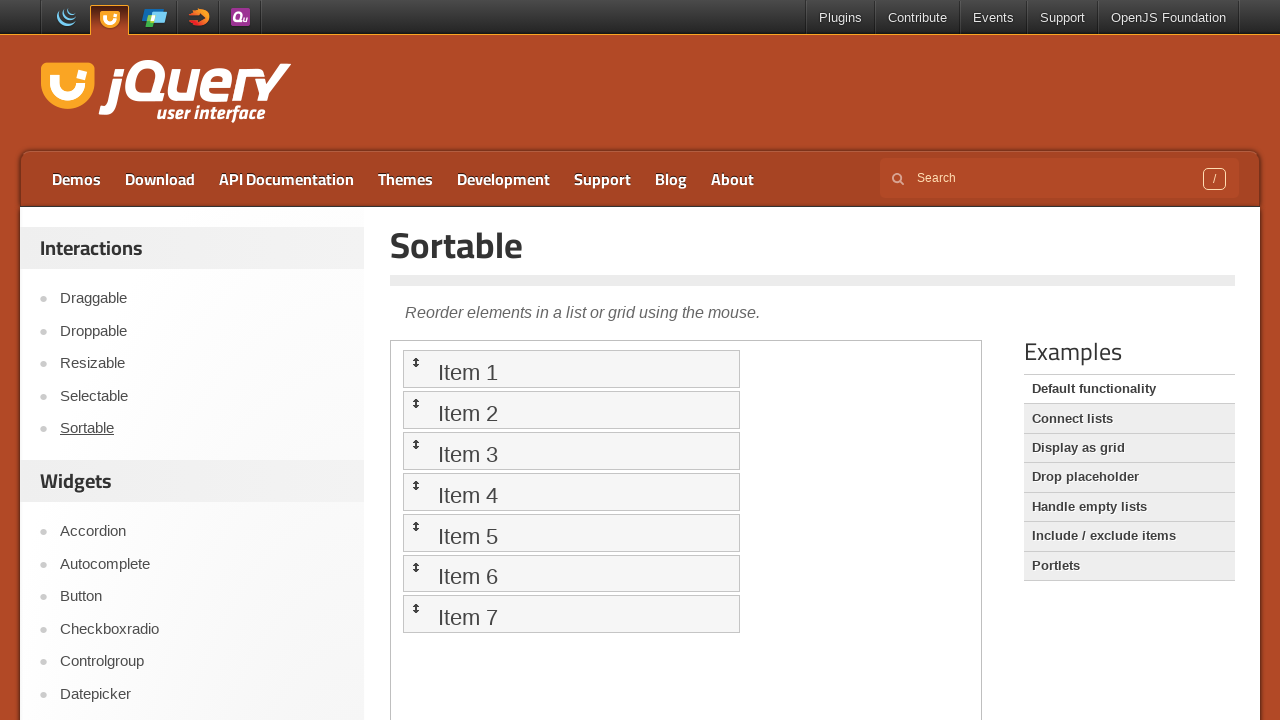

Dragged item 7 to position 1 at (571, 369)
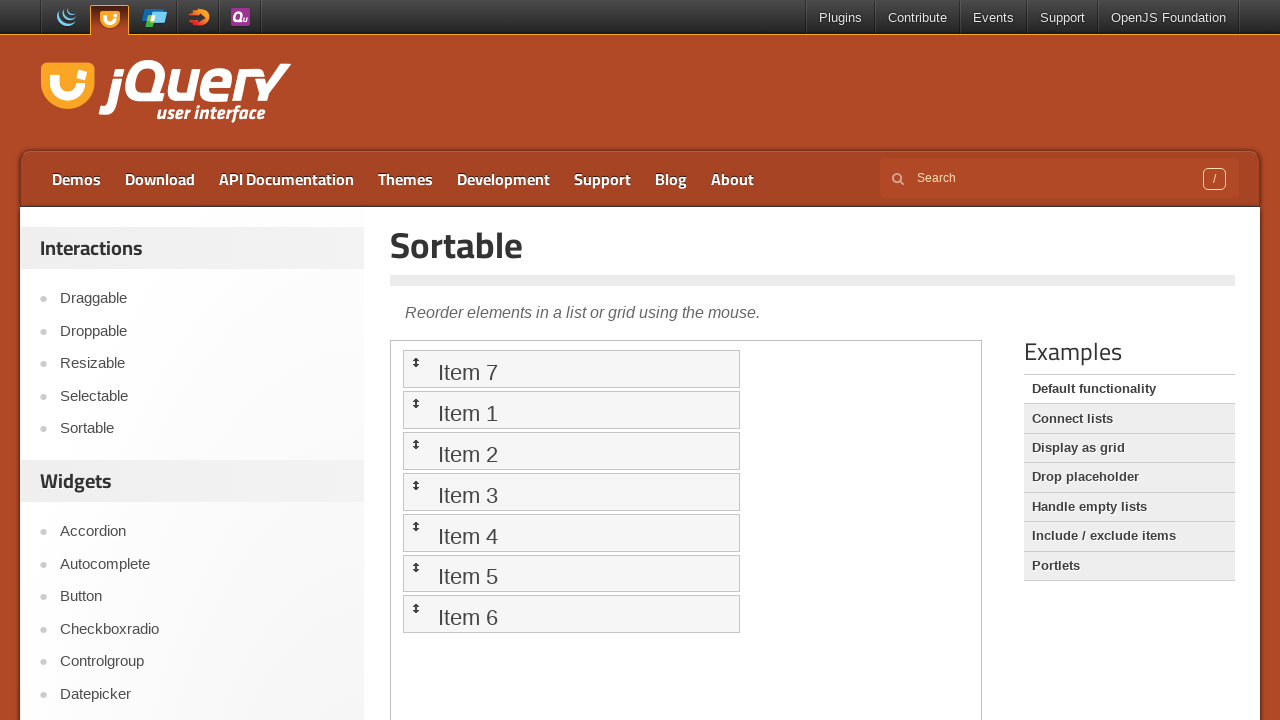

Dragged item 6 to position 1 at (571, 369)
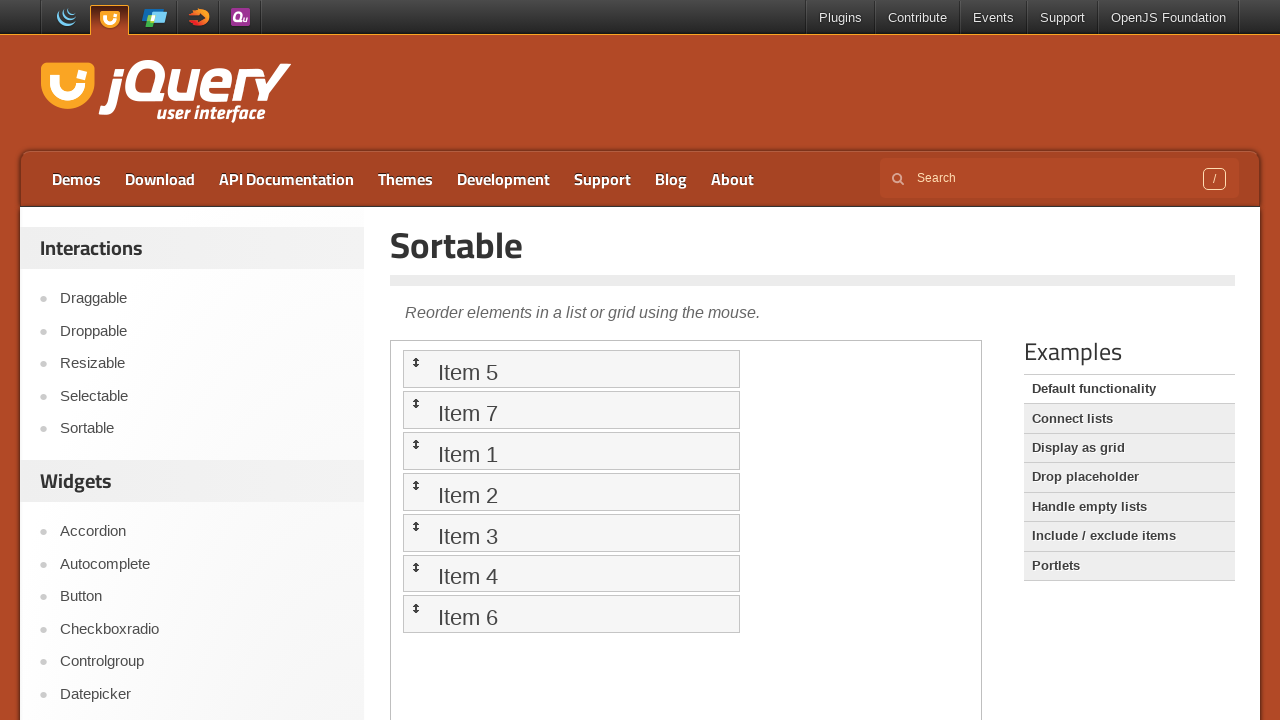

Dragged item 5 to position 1 at (571, 369)
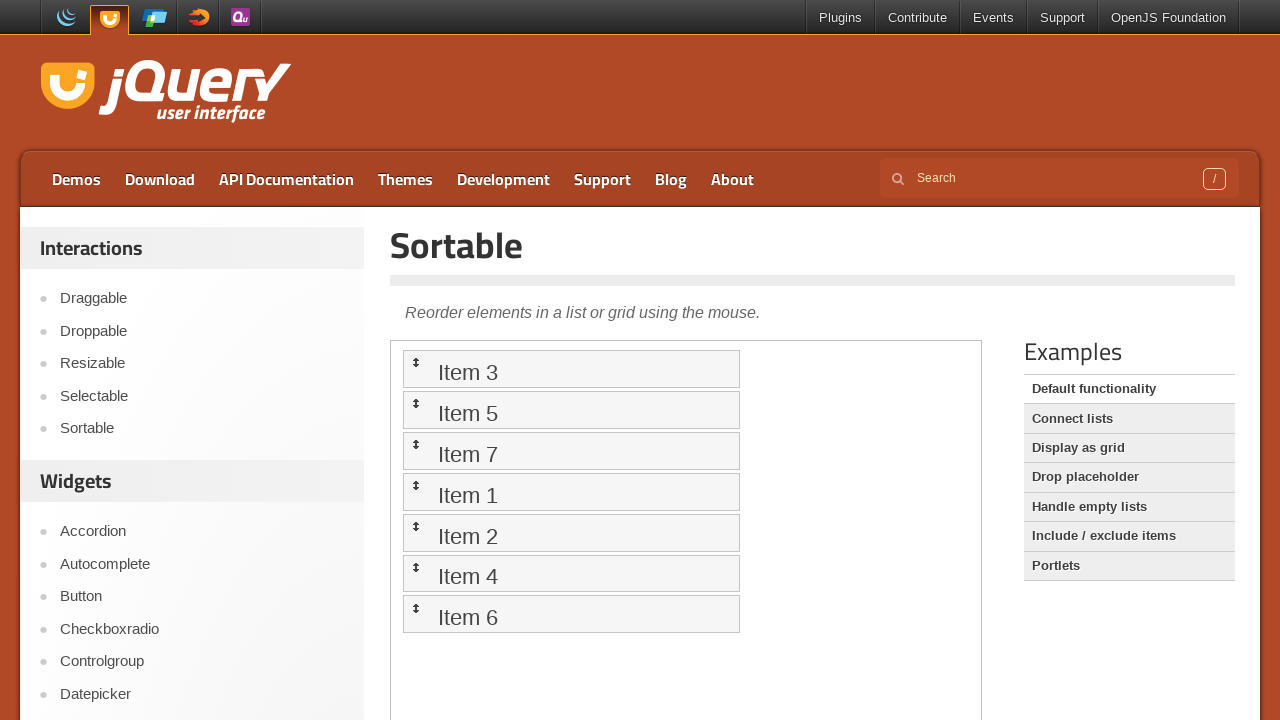

Dragged item 4 to position 1 at (571, 369)
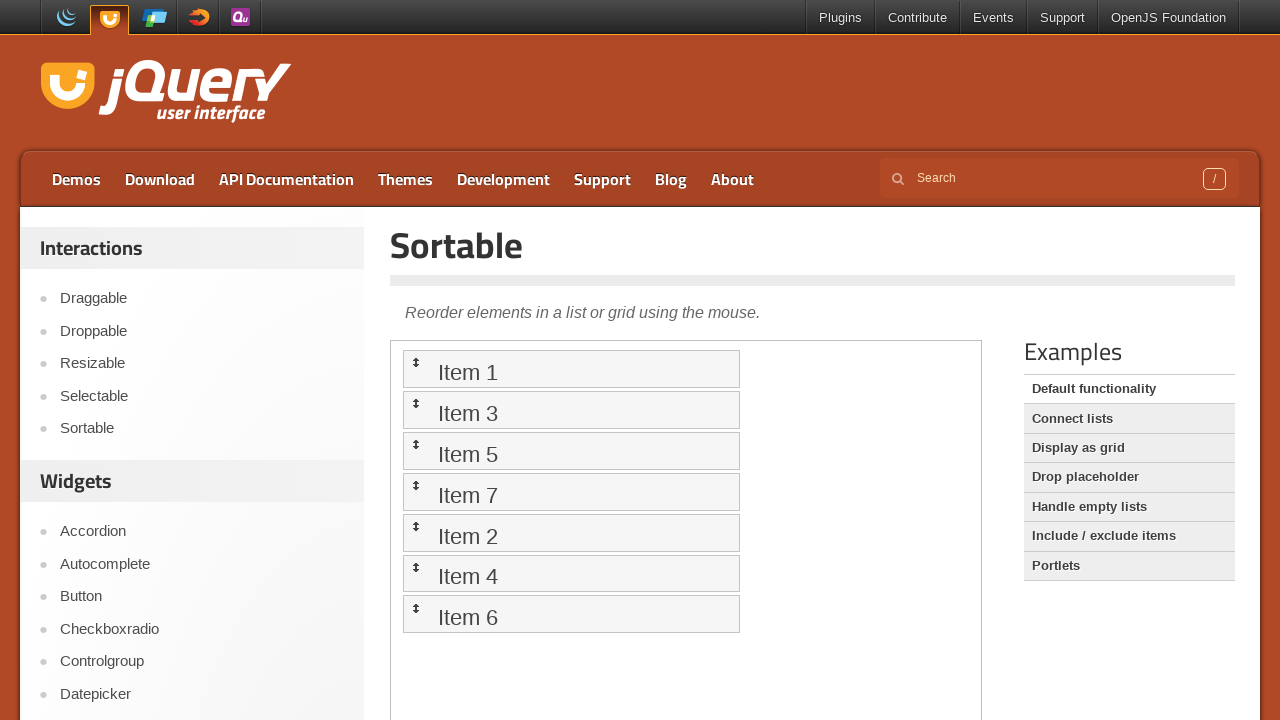

Dragged item 3 to position 1 at (571, 369)
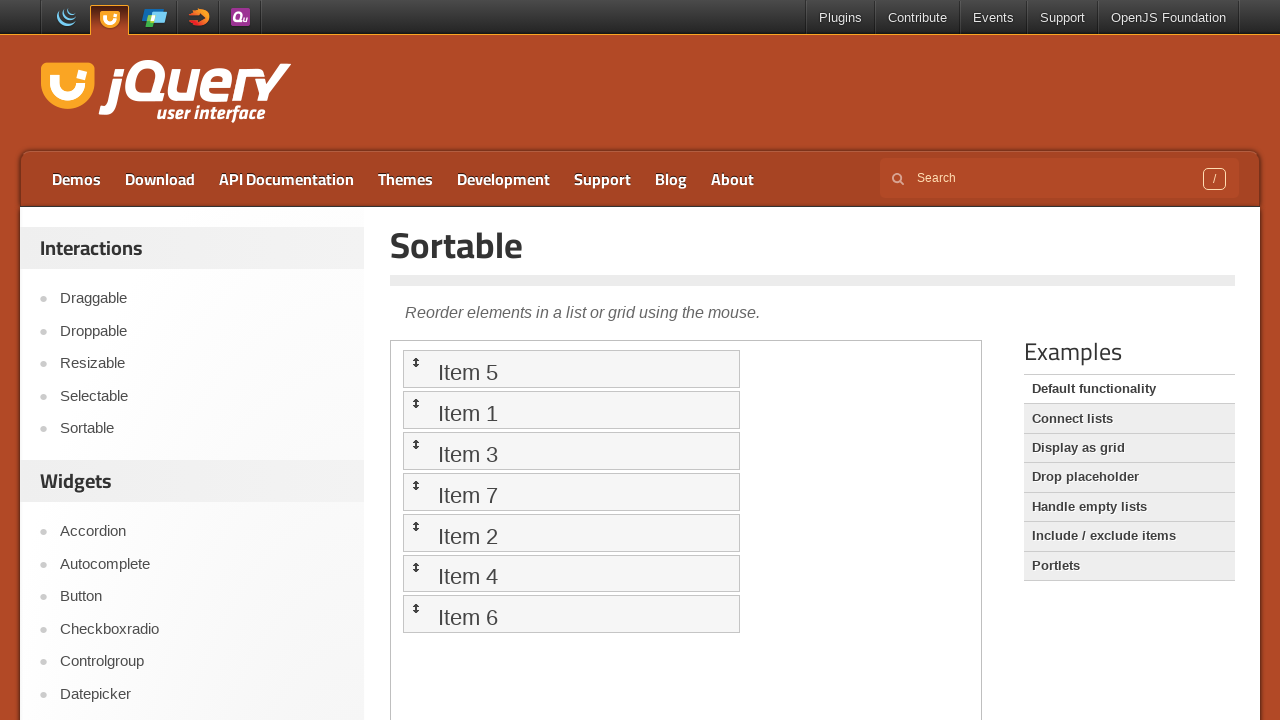

Dragged item 2 to position 1 at (571, 369)
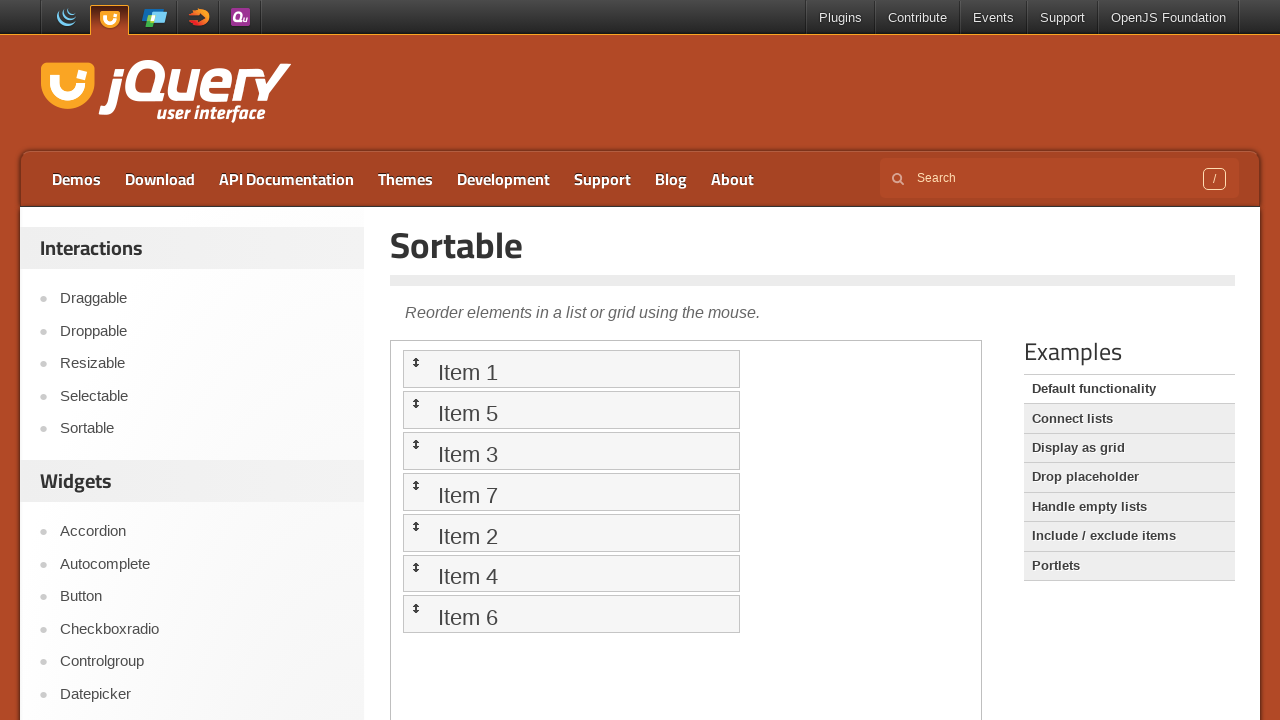

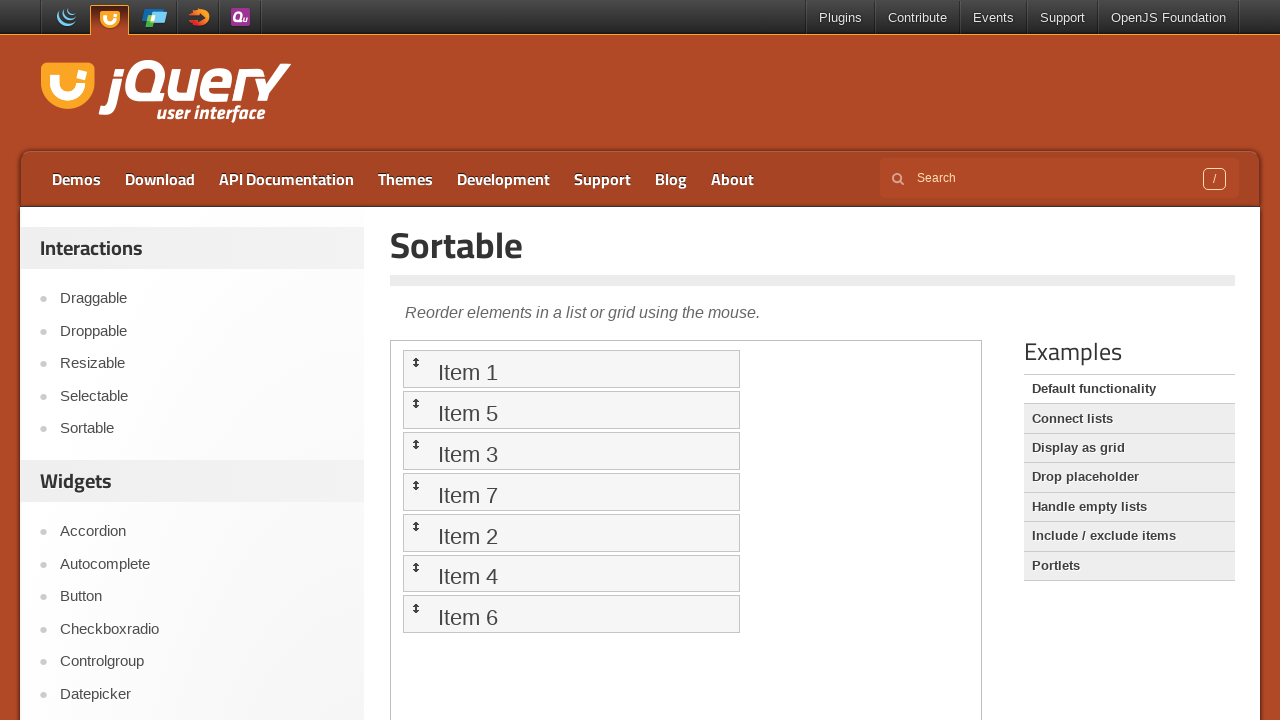